Tests that arrow up key increments the value in a number input field

Starting URL: http://the-internet.herokuapp.com/inputs

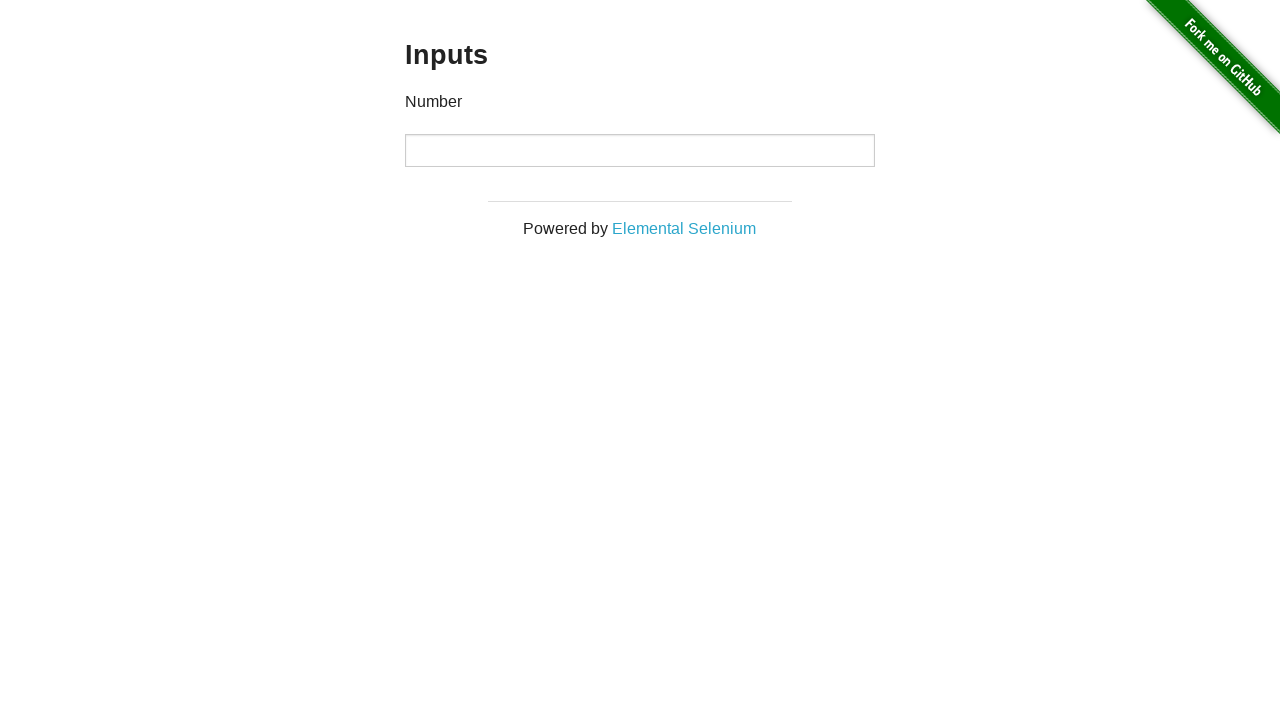

Navigated to the inputs page
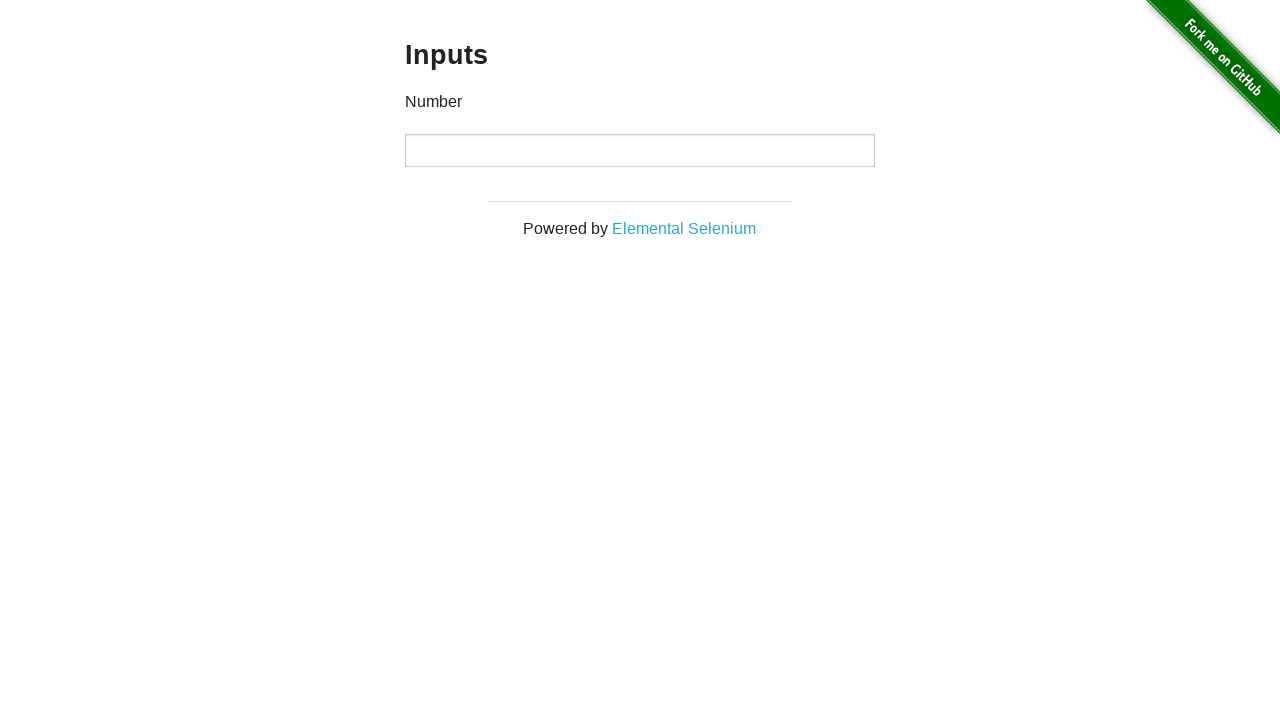

Located the number input field
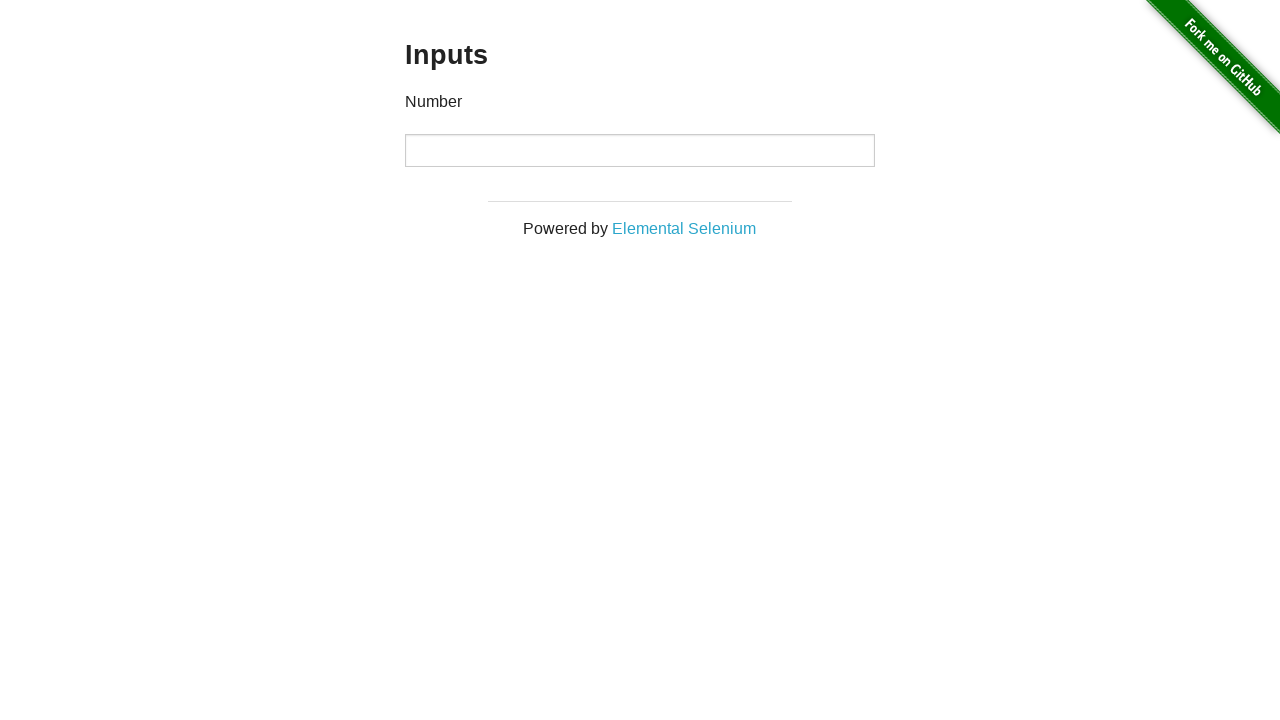

Pressed arrow up key to increment the value on input
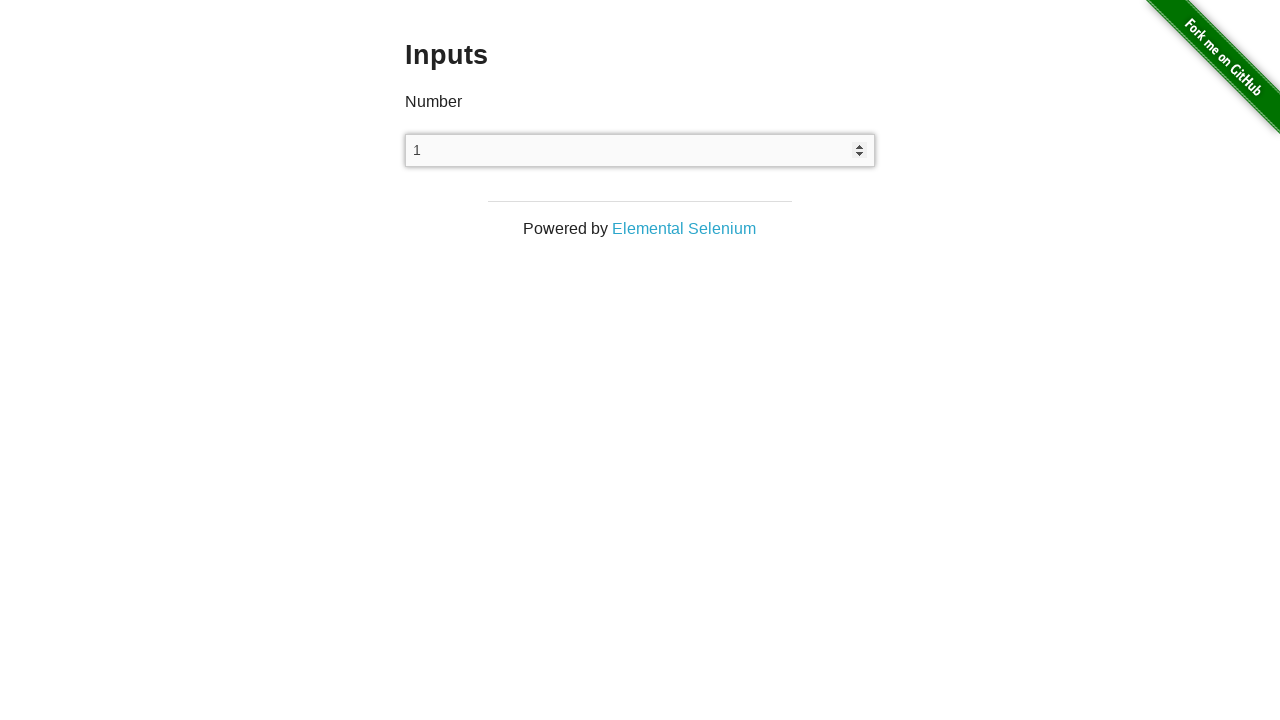

Verified that the input value is '1' after pressing arrow up
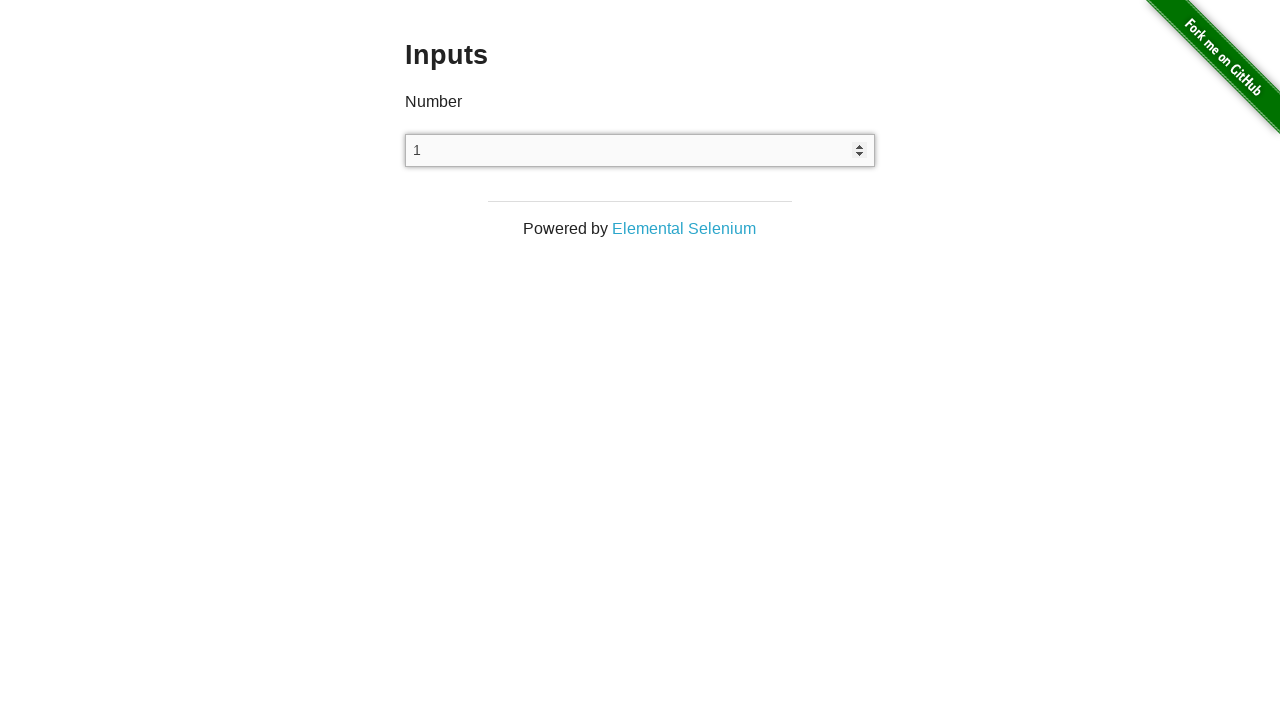

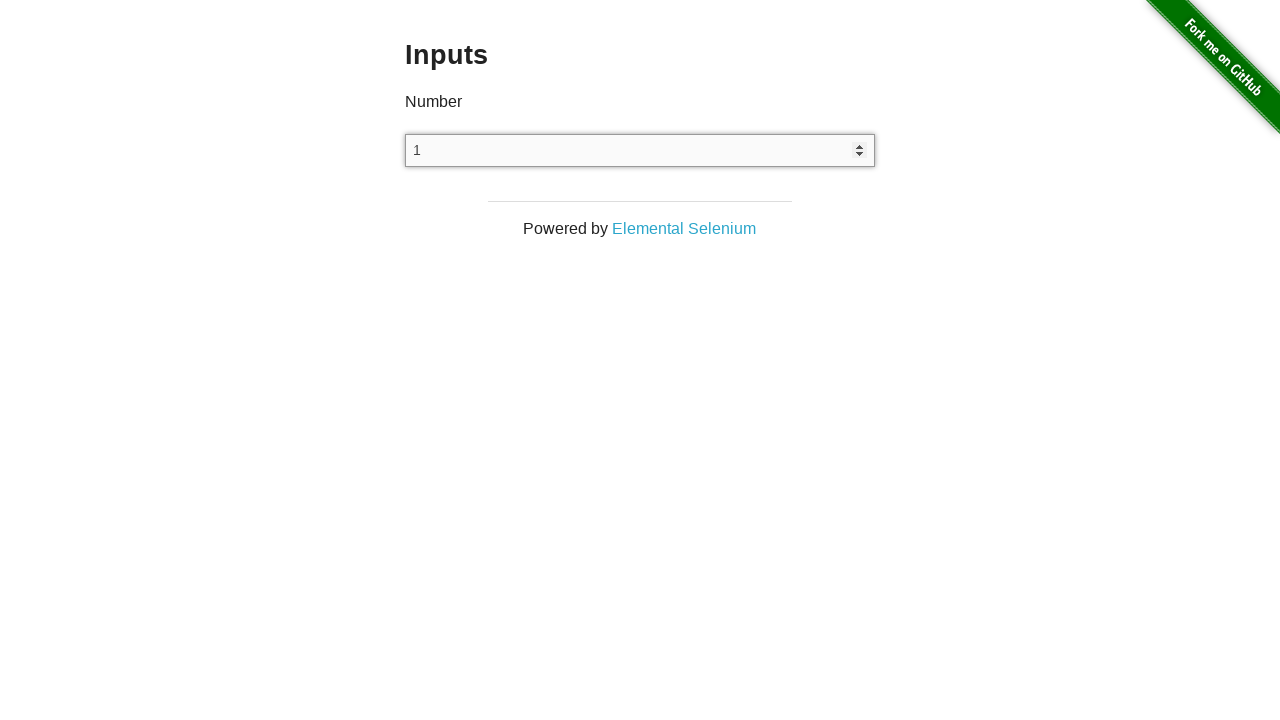